Tests checkbox and radio button selection states by clicking them and verifying their selected status

Starting URL: https://automationfc.github.io/basic-form/index.html

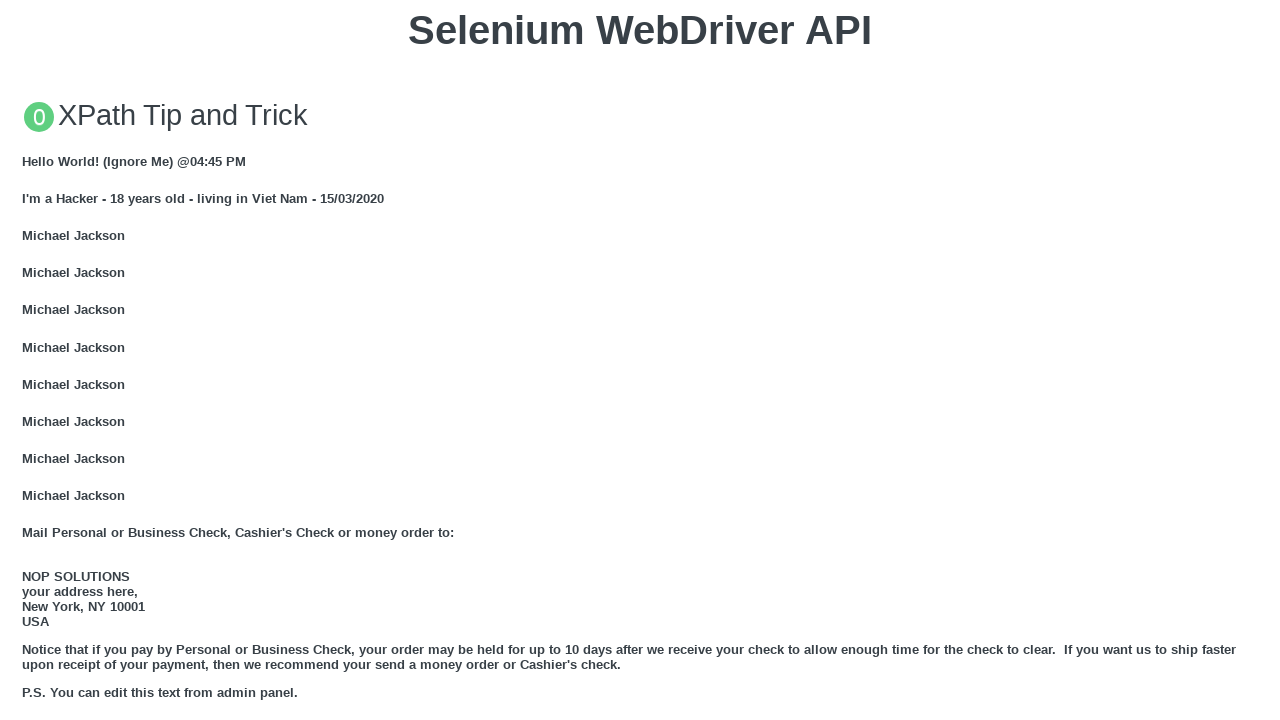

Reloaded the page to reset state
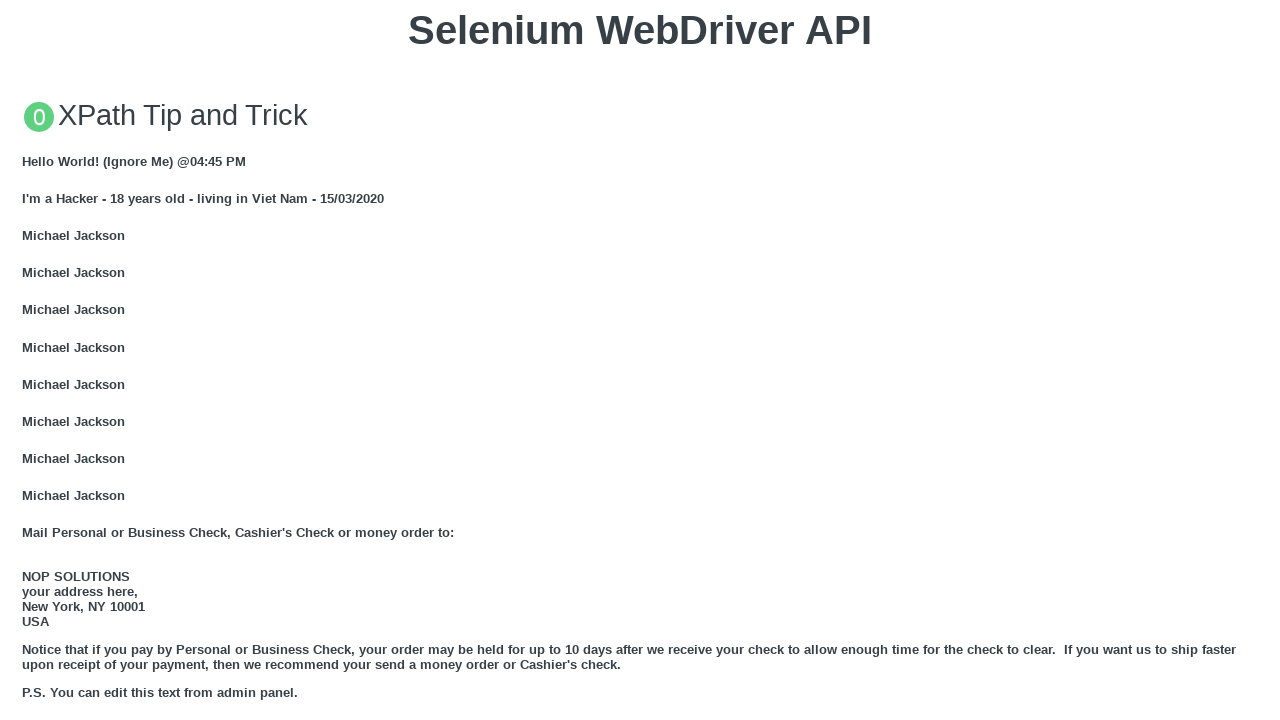

Verified age radio button is not selected initially
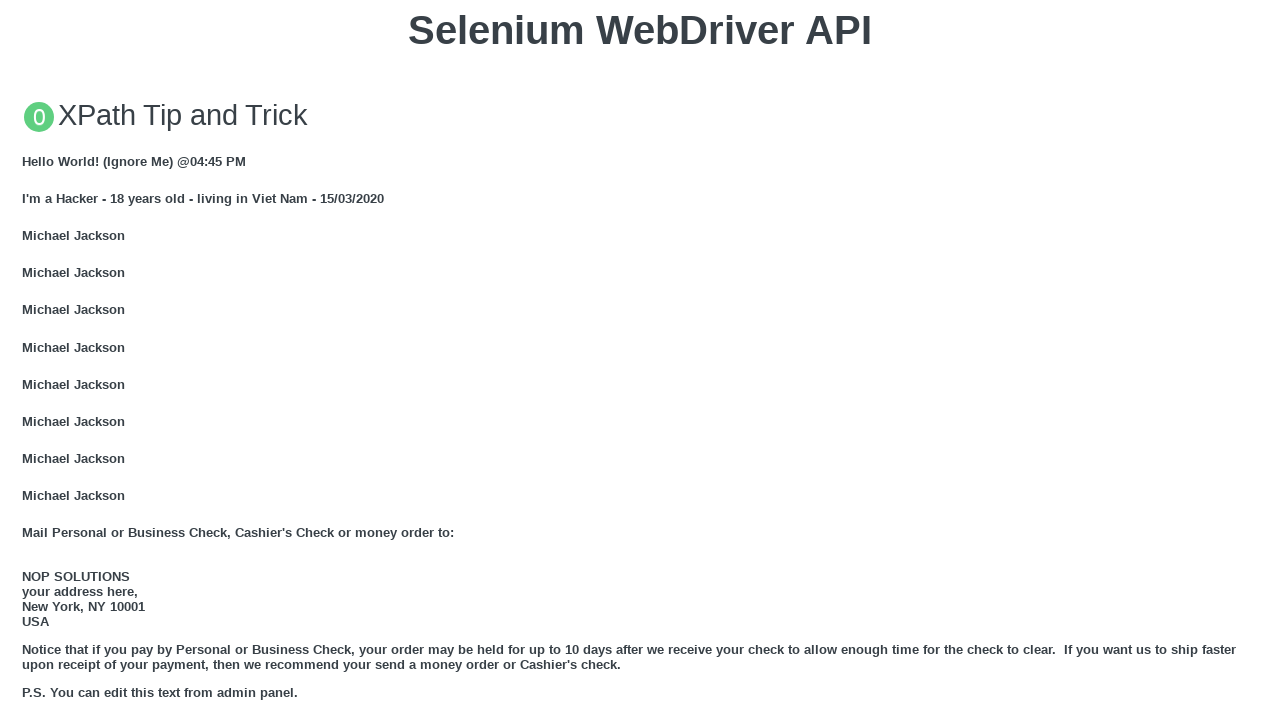

Verified Java checkbox is not selected initially
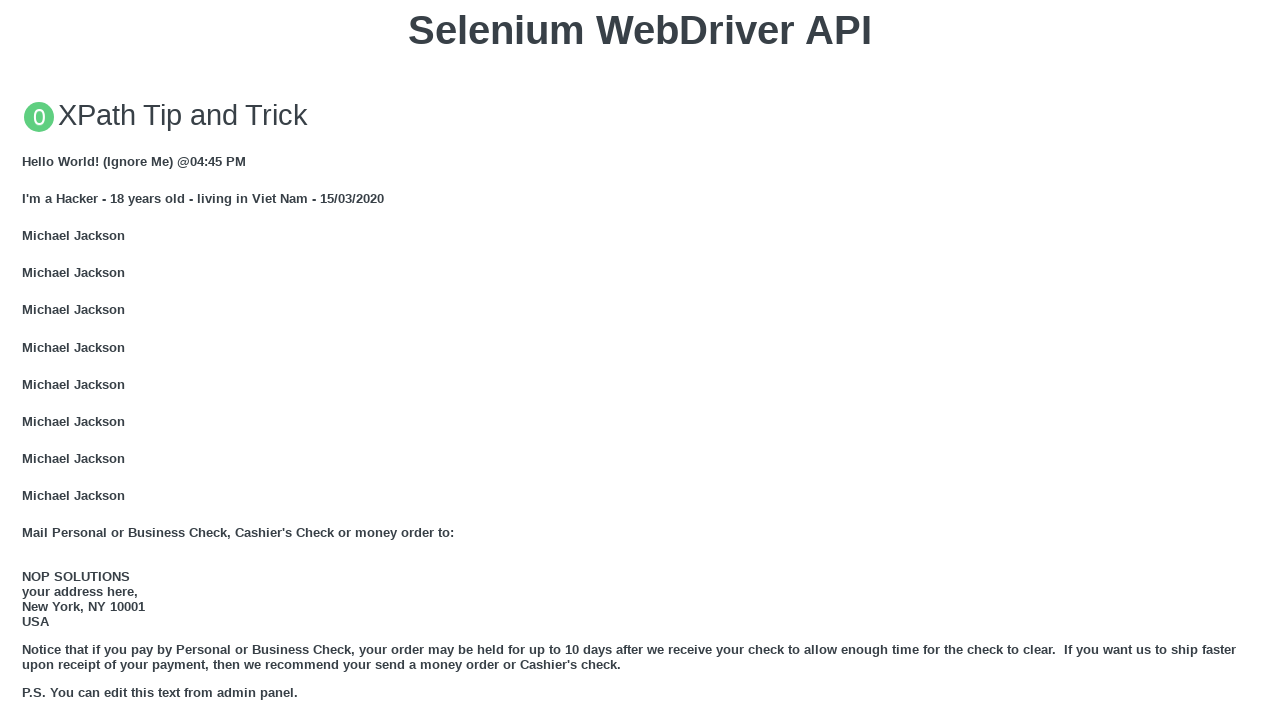

Clicked on age radio button (under 18) at (28, 360) on #under_18
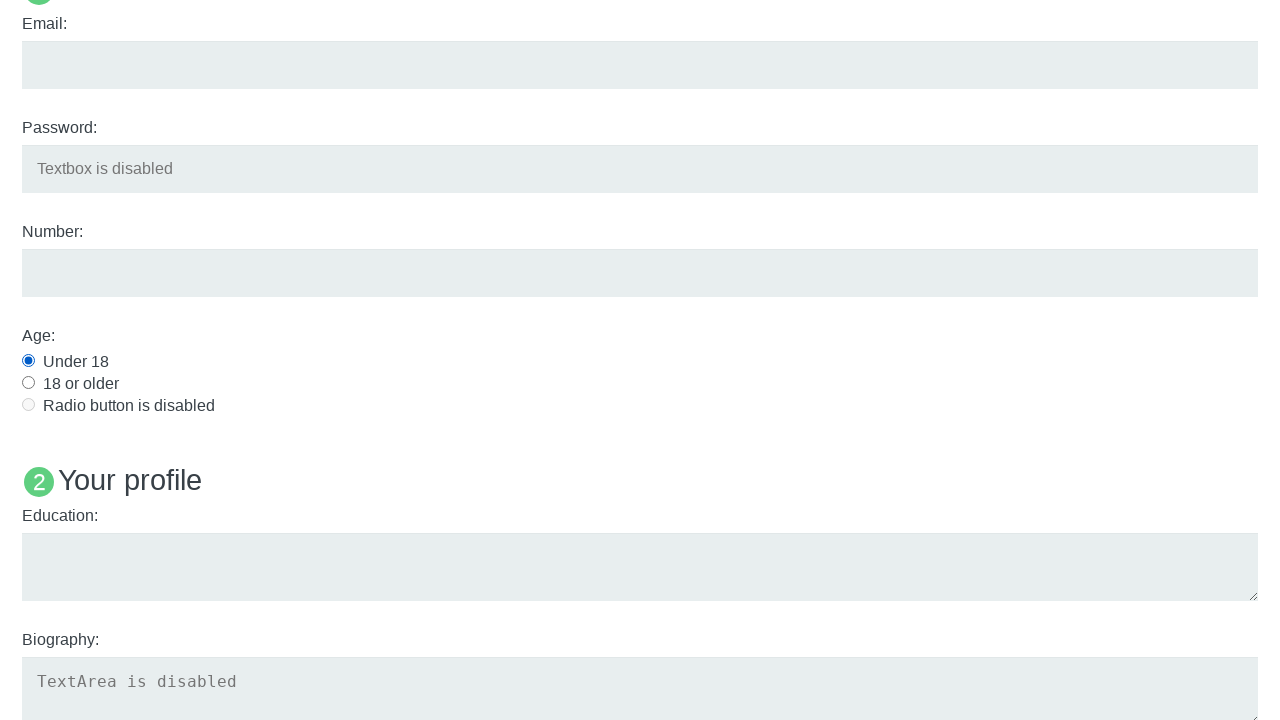

Clicked on Java checkbox at (28, 361) on #java
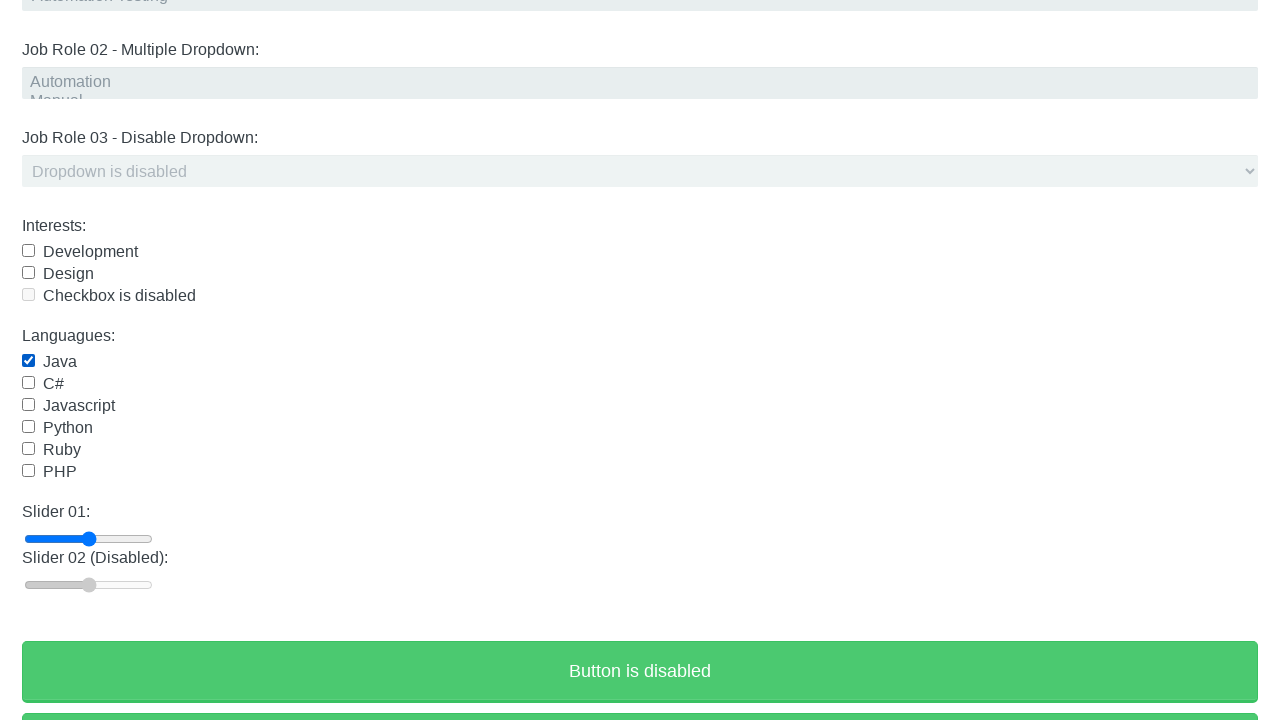

Waited 1 second for selection to register
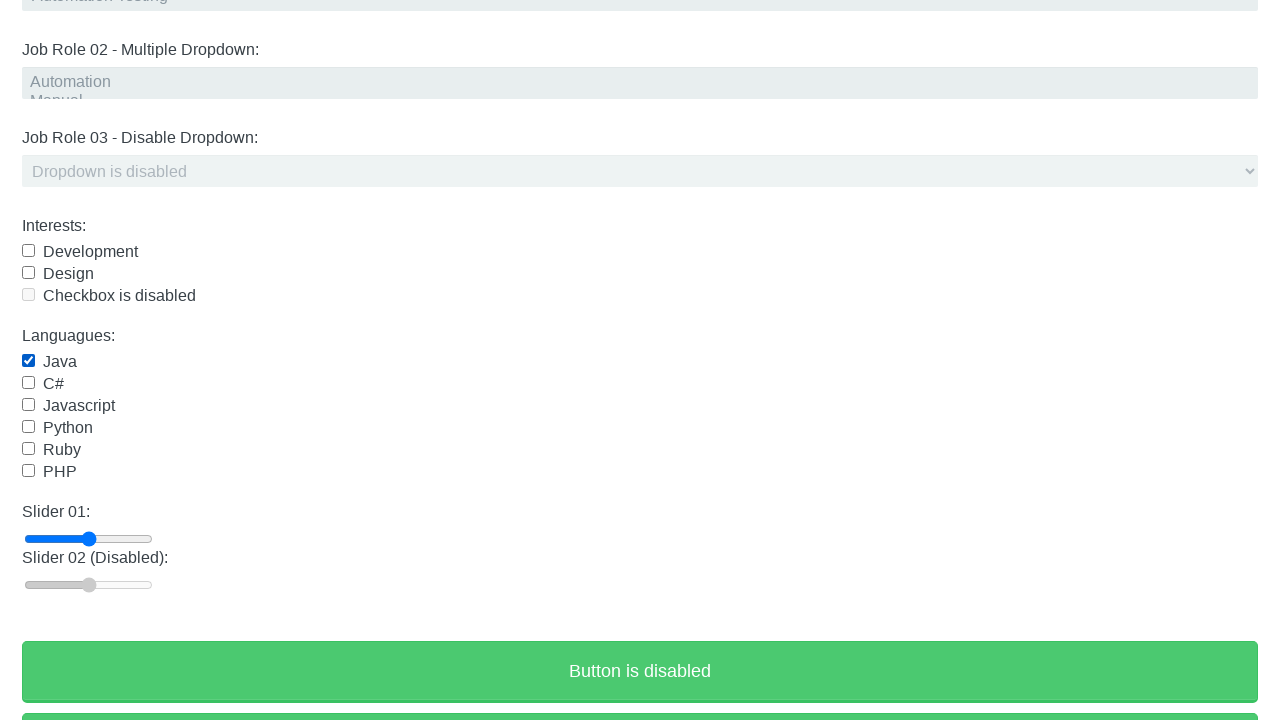

Verified age radio button is now selected
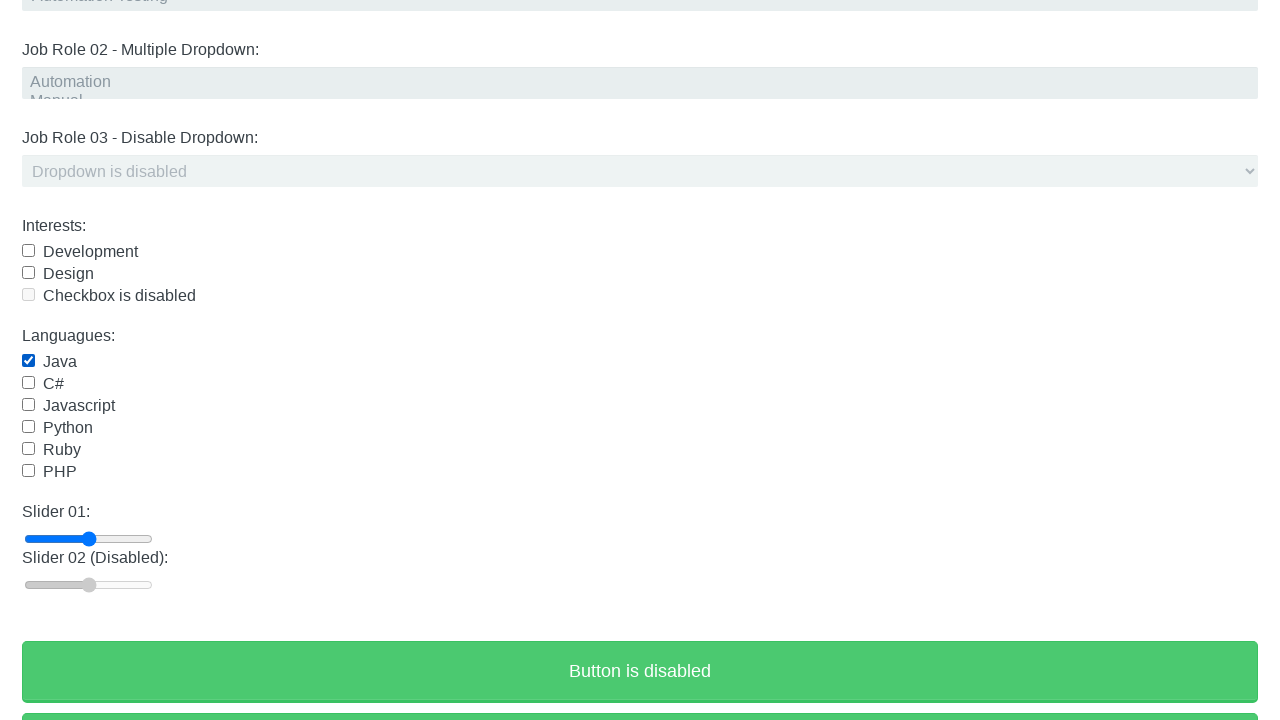

Verified Java checkbox is now selected
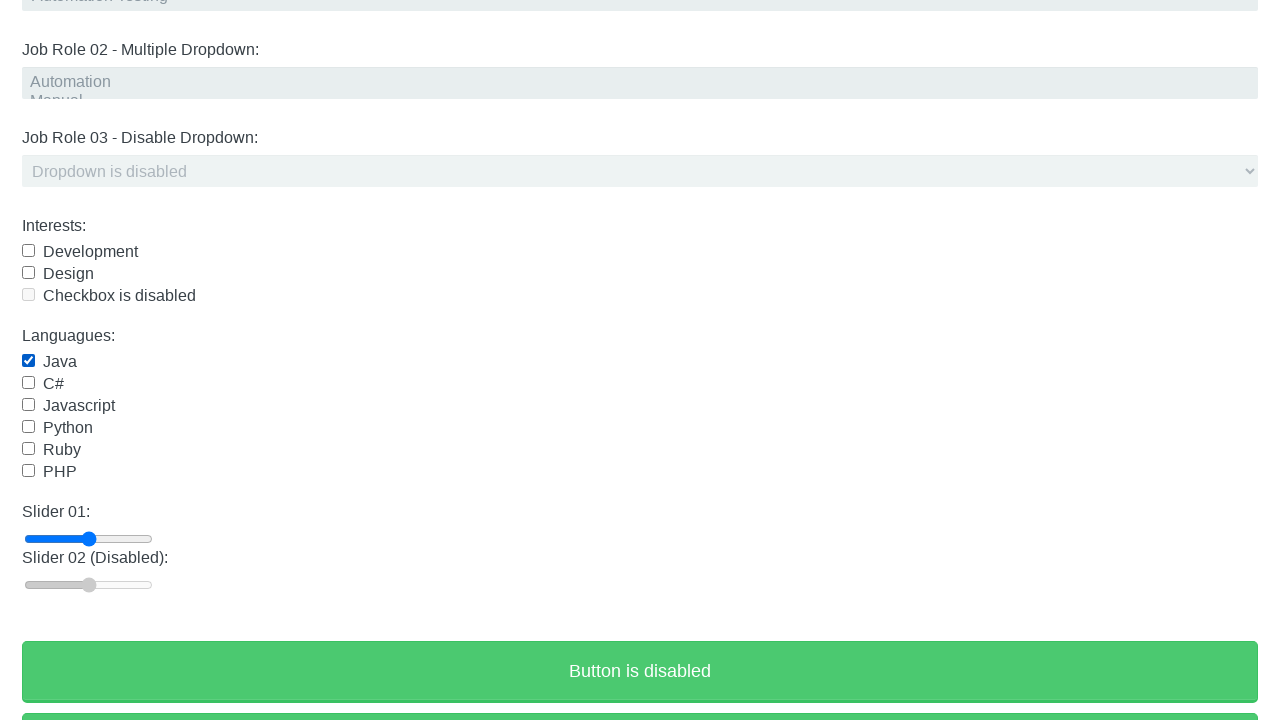

Clicked on age radio button again to test toggle at (28, 360) on #under_18
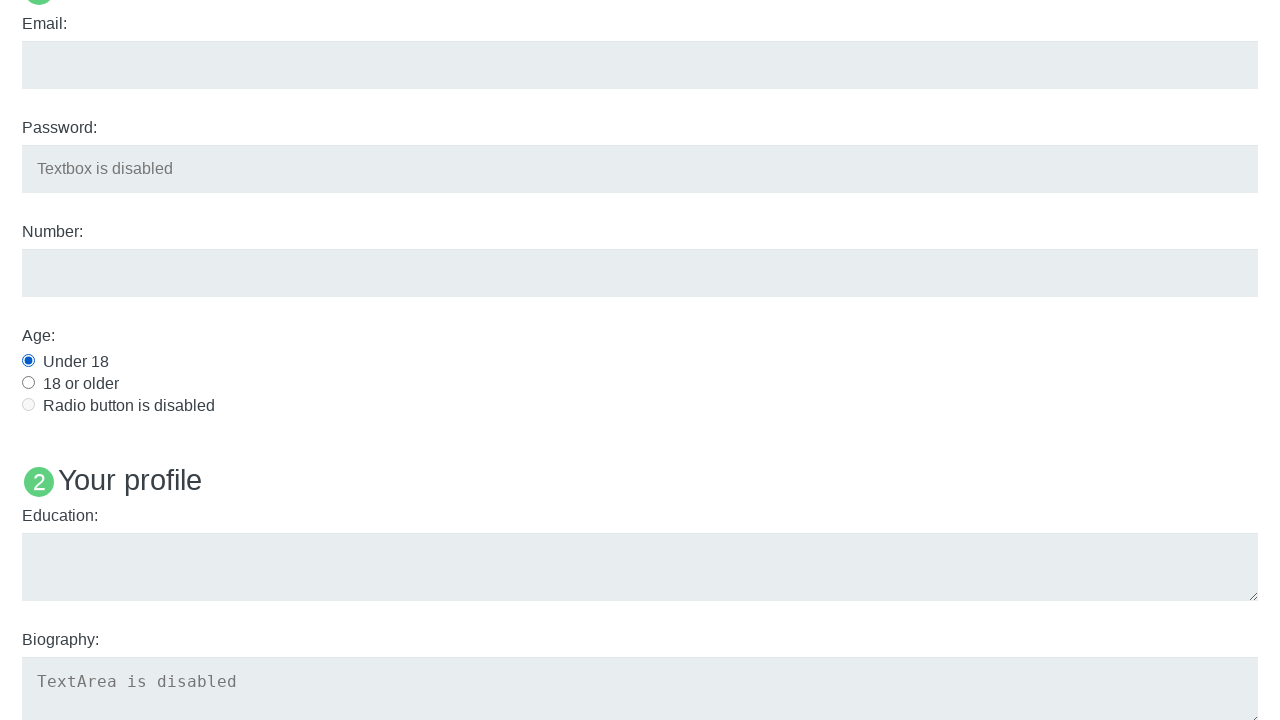

Clicked on Java checkbox again to test toggle at (28, 361) on #java
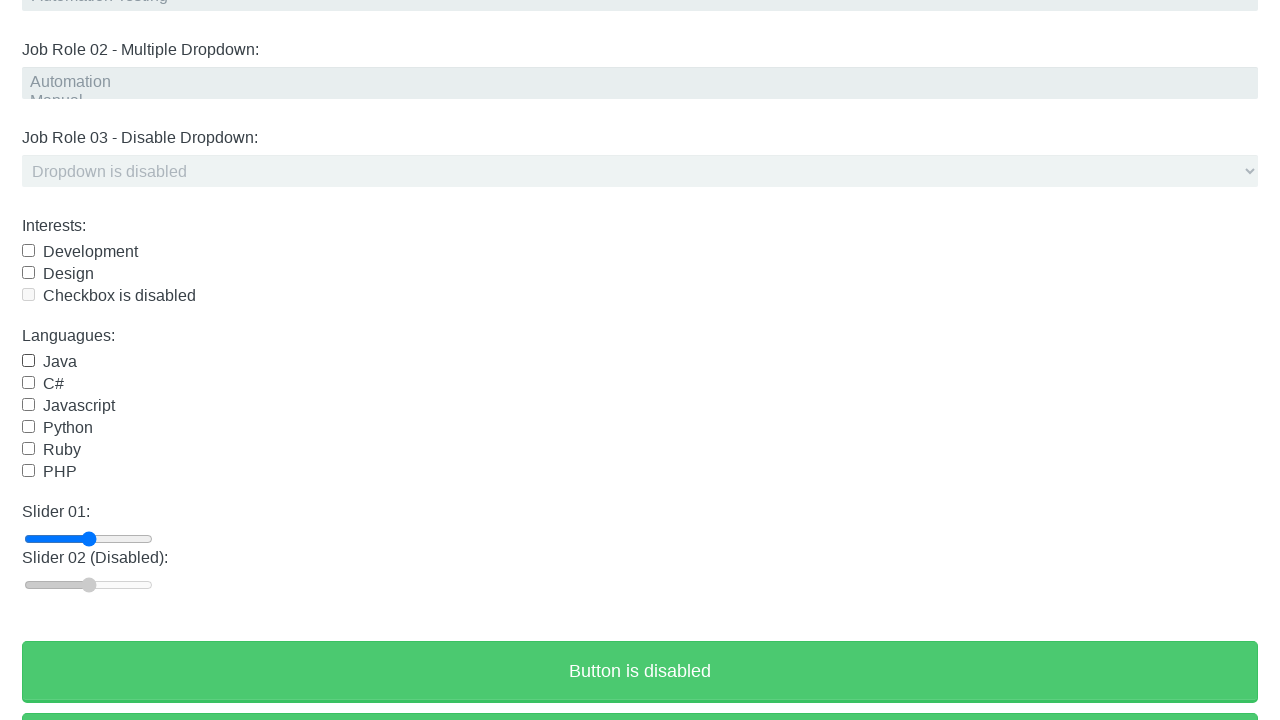

Waited 1 second for toggle actions to register
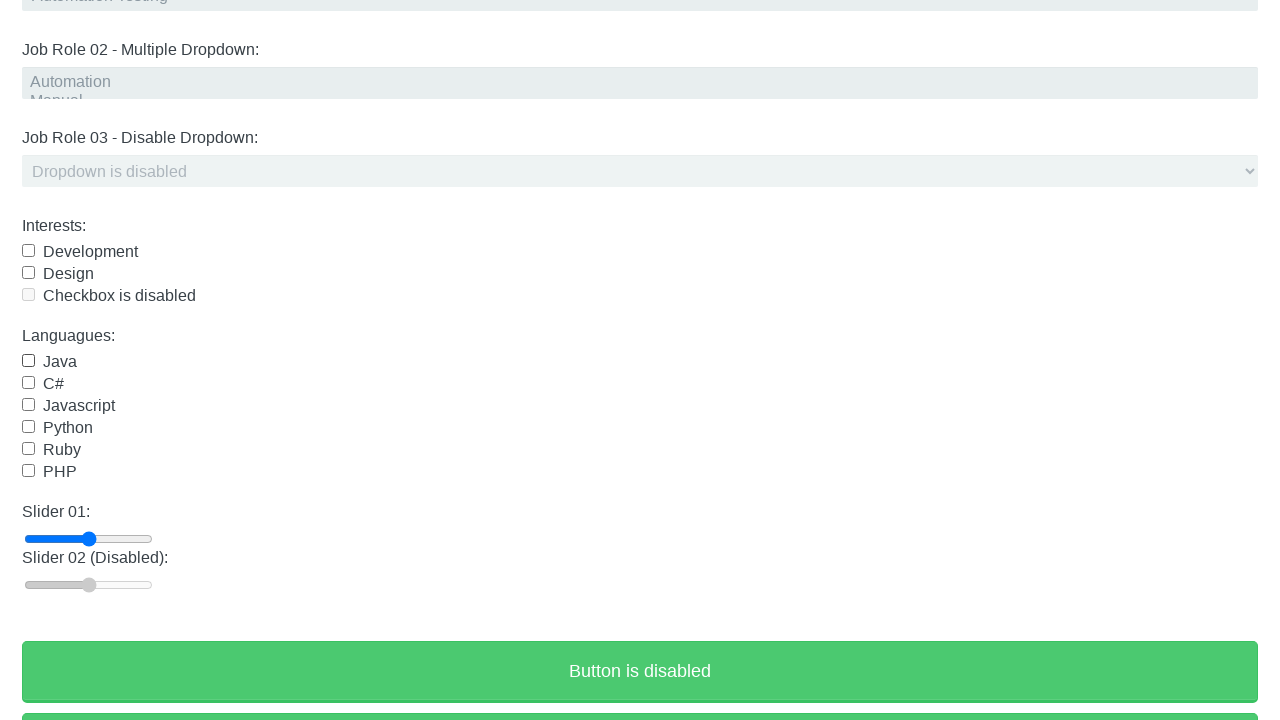

Verified age radio button remains selected after second click
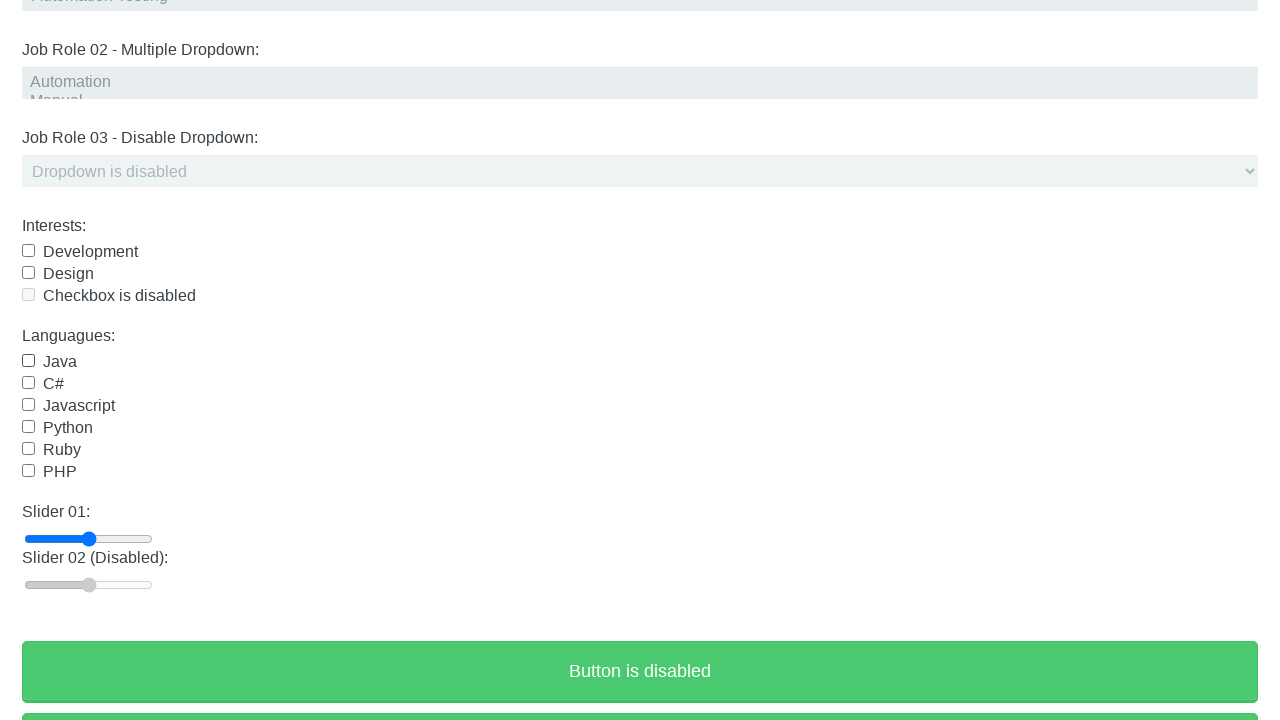

Verified Java checkbox is unselected after second click
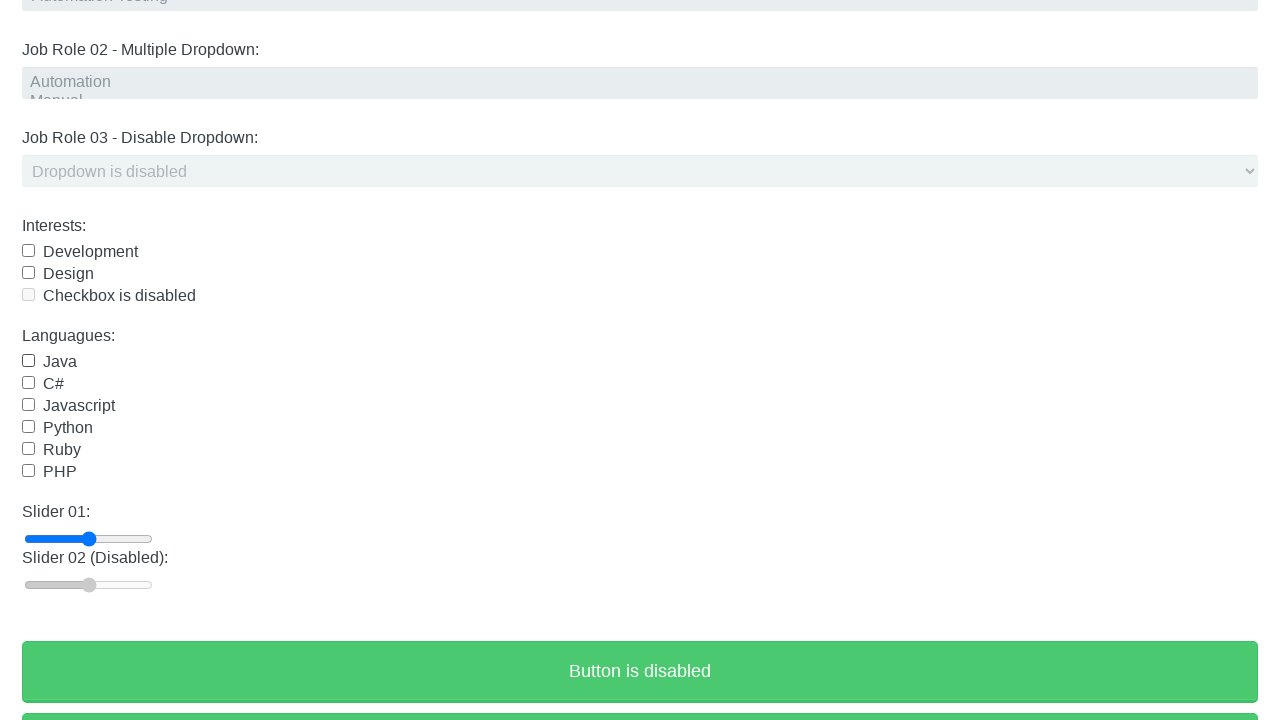

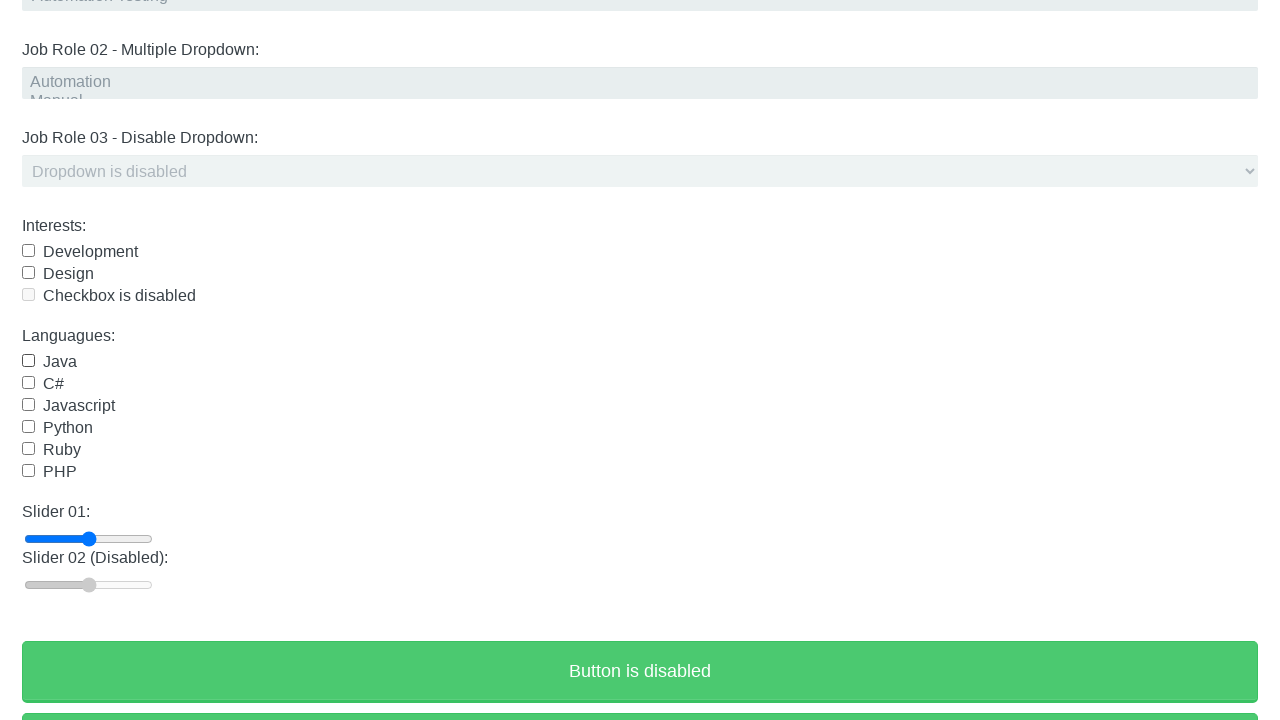